Tests a ToDo application by selecting existing items, adding a new todo item with custom text, and verifying the item was successfully added to the list.

Starting URL: https://lambdatest.github.io/sample-todo-app/

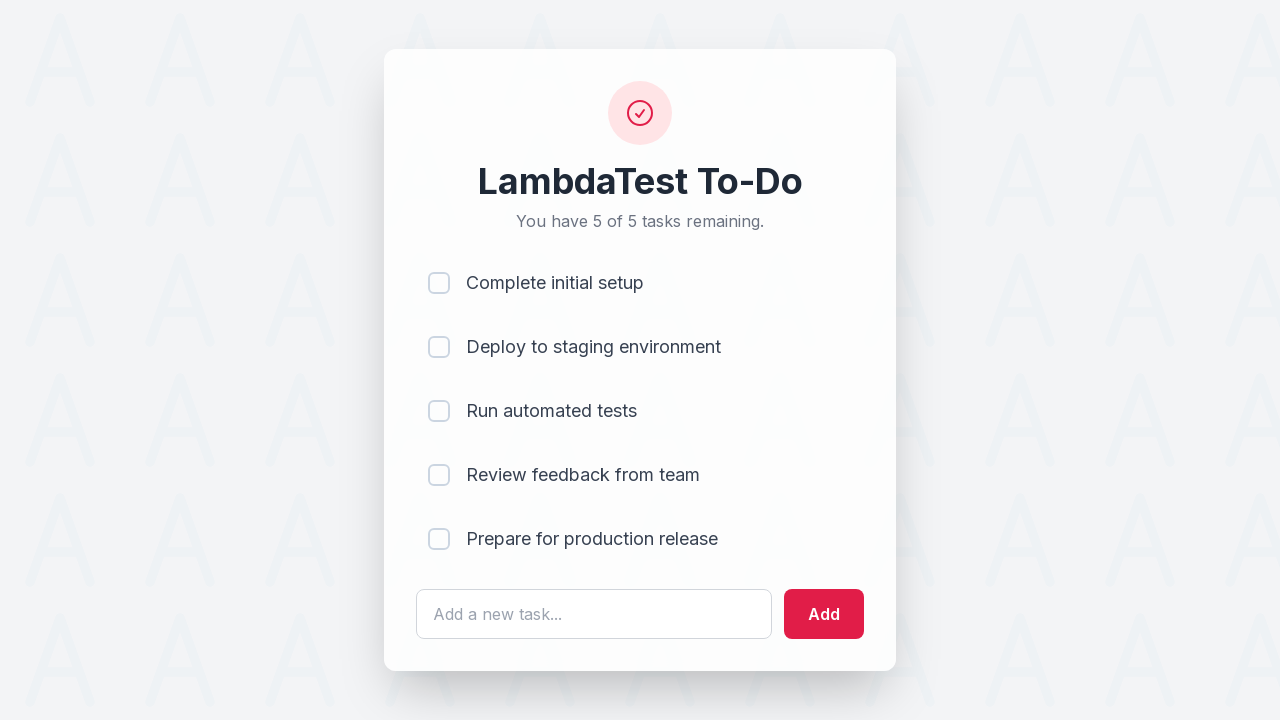

Clicked first todo item checkbox at (439, 283) on input[name='li1']
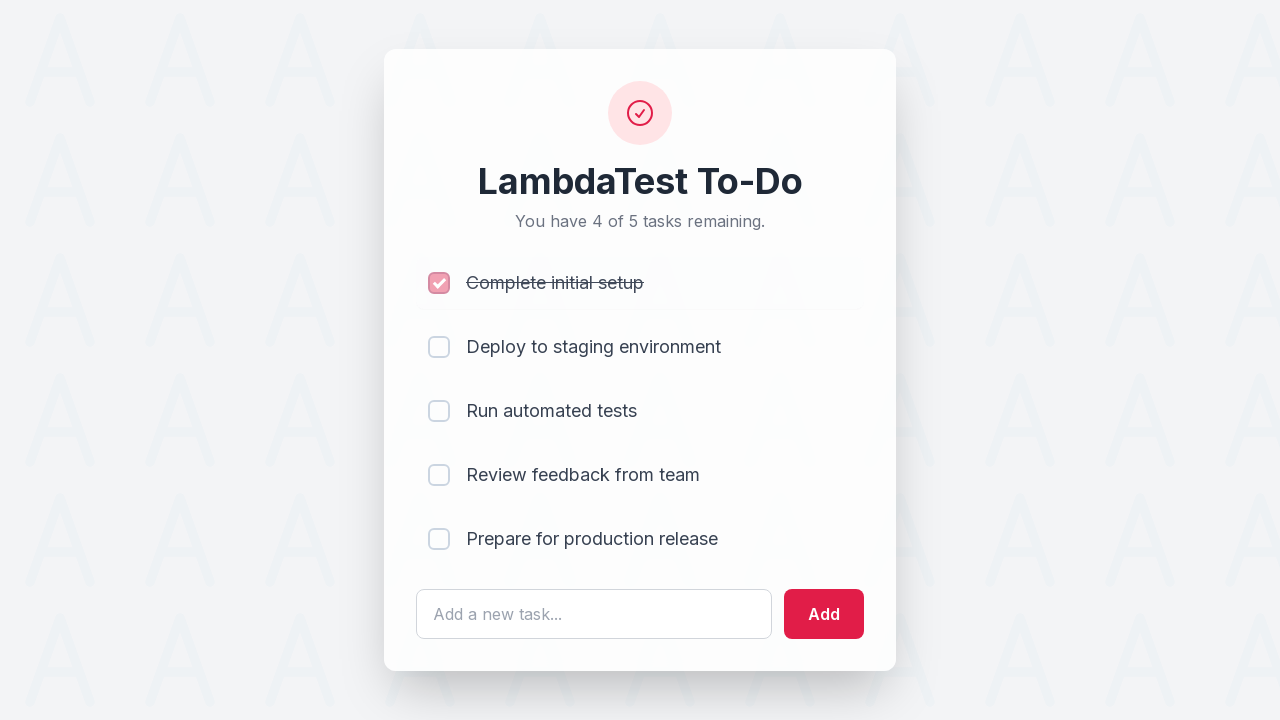

Clicked second todo item checkbox at (439, 347) on input[name='li2']
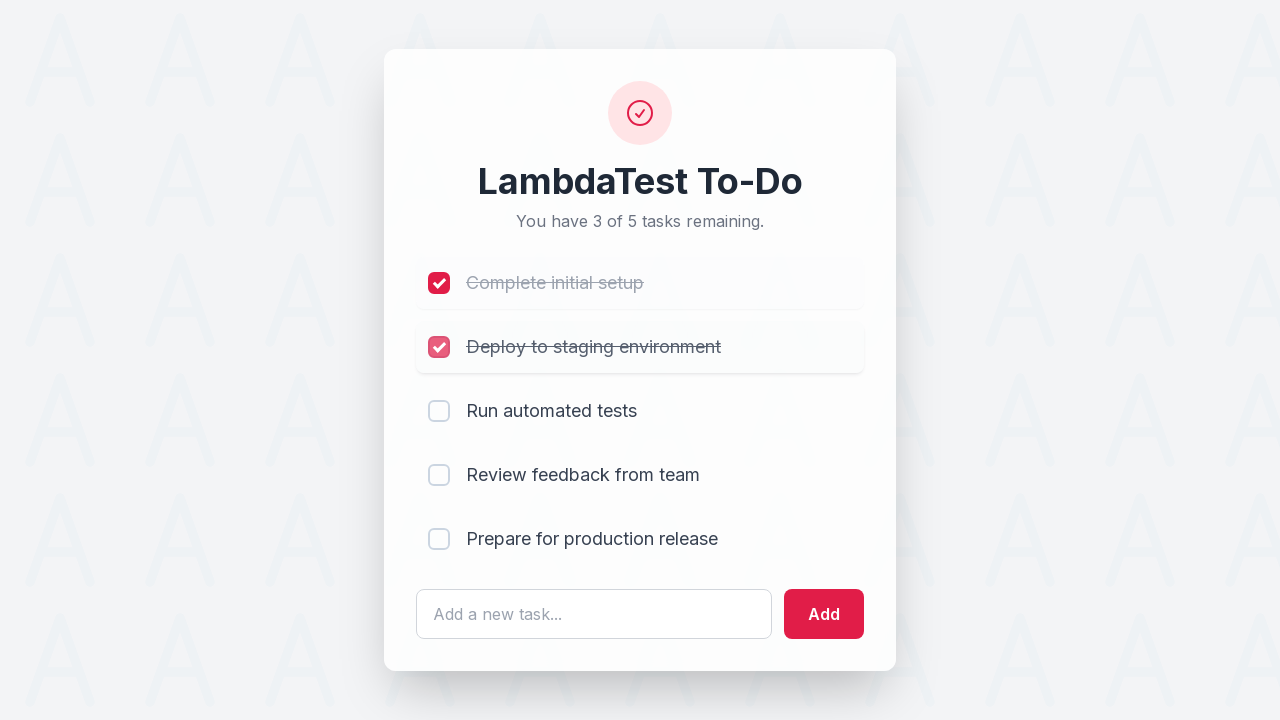

Cleared the todo input field on #sampletodotext
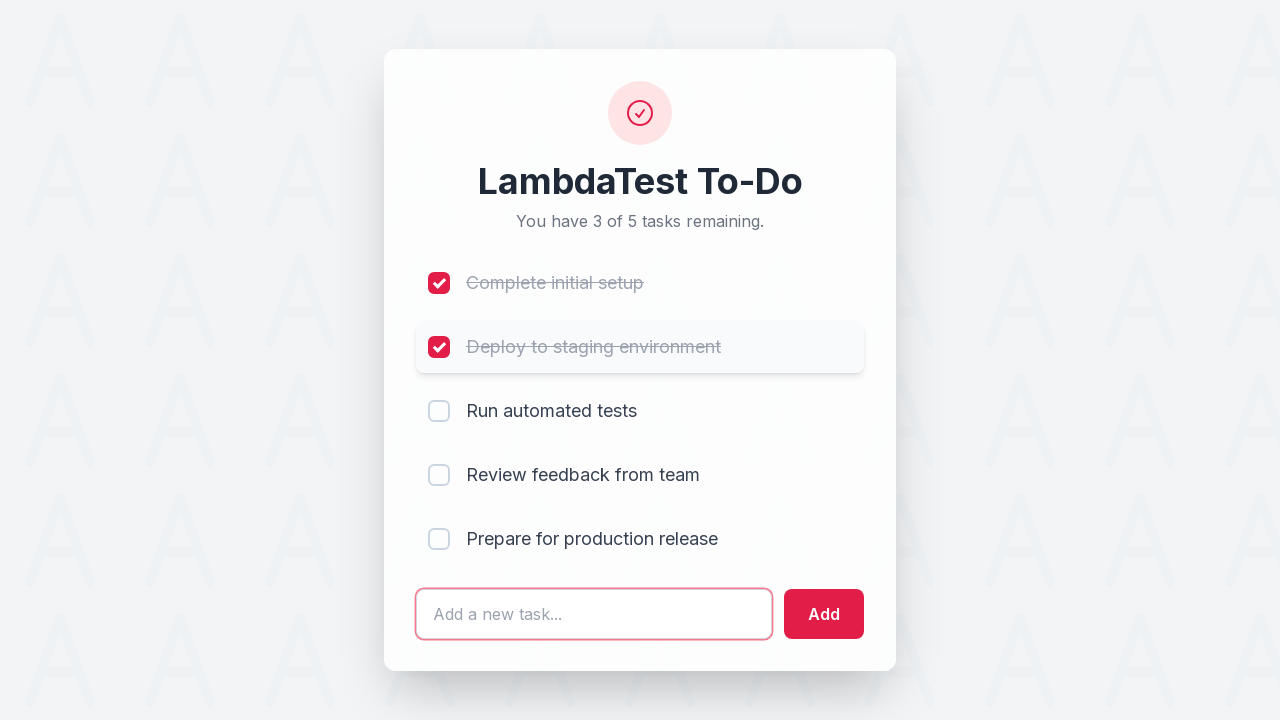

Entered new todo text: 'Yey, Let's add it to list' on #sampletodotext
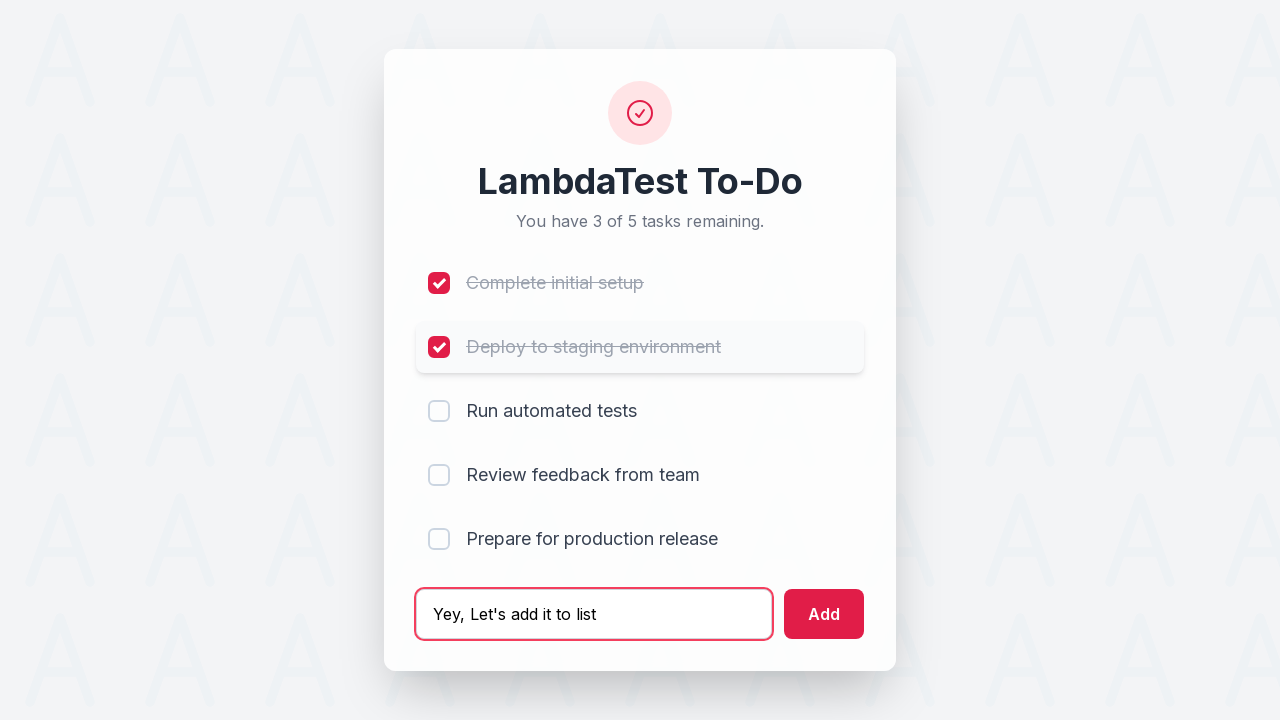

Clicked add button to create new todo item at (824, 614) on #addbutton
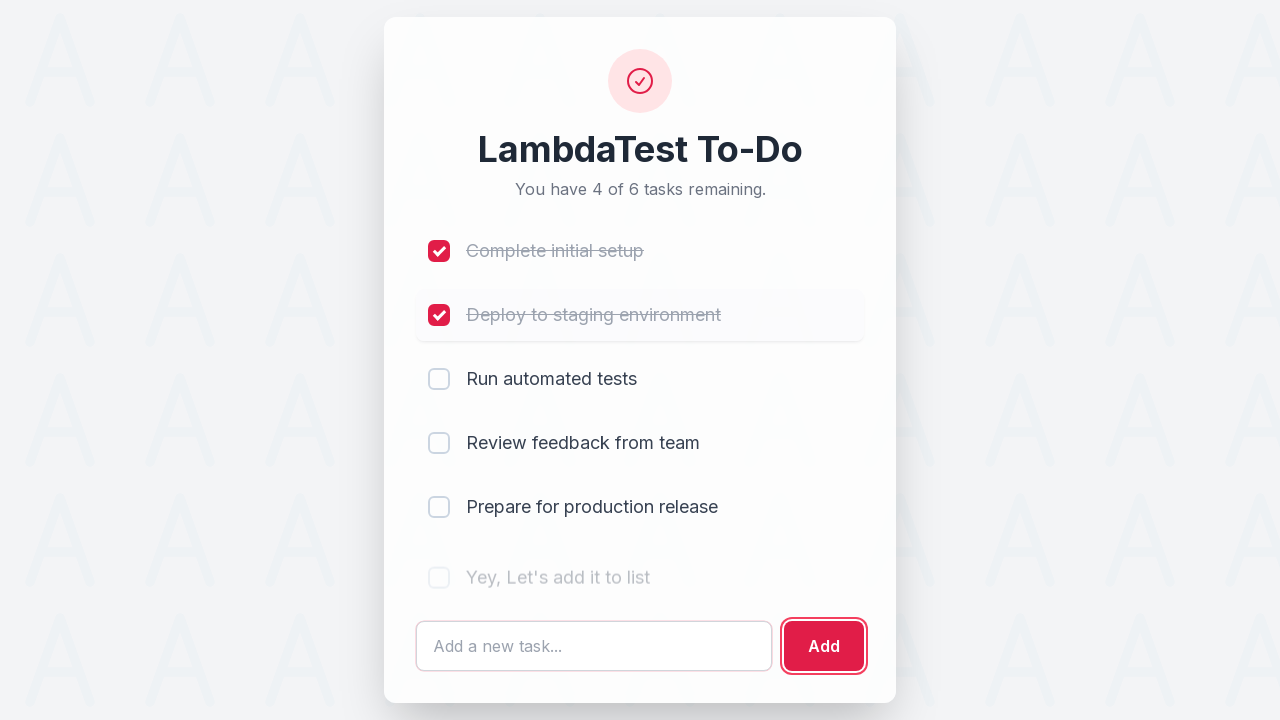

New todo item appeared in the list
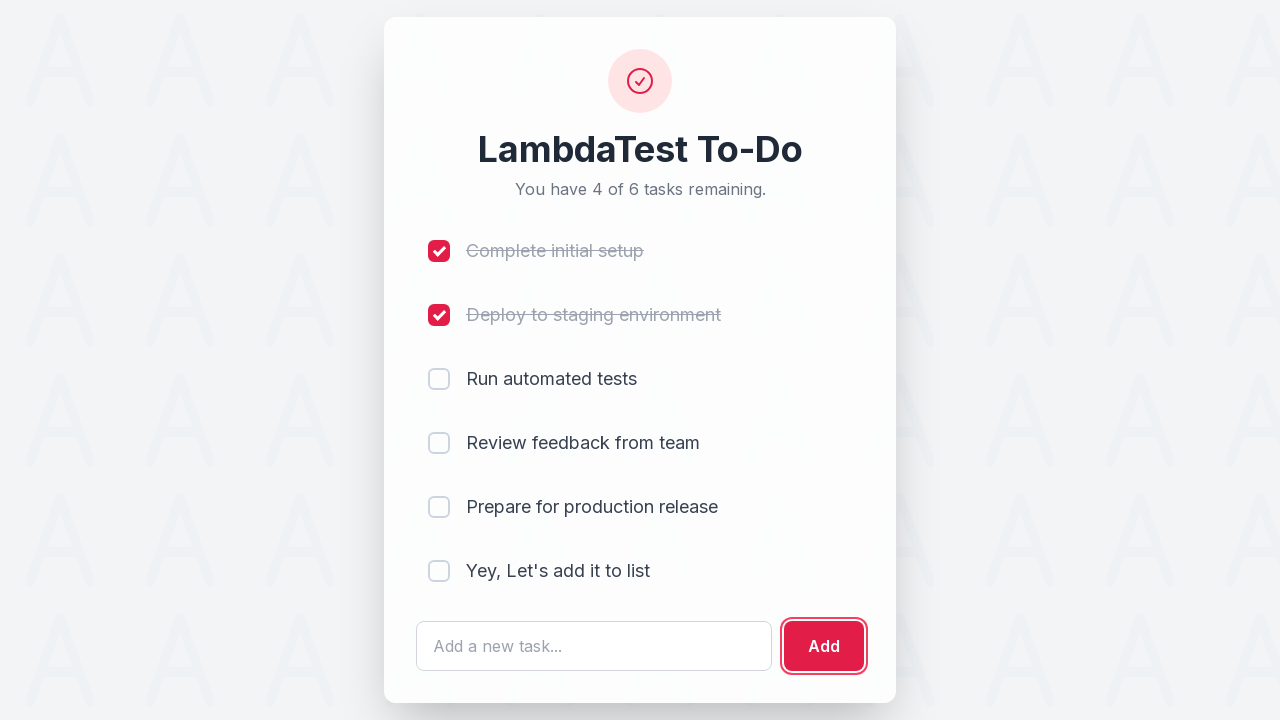

Located the newly added todo item element
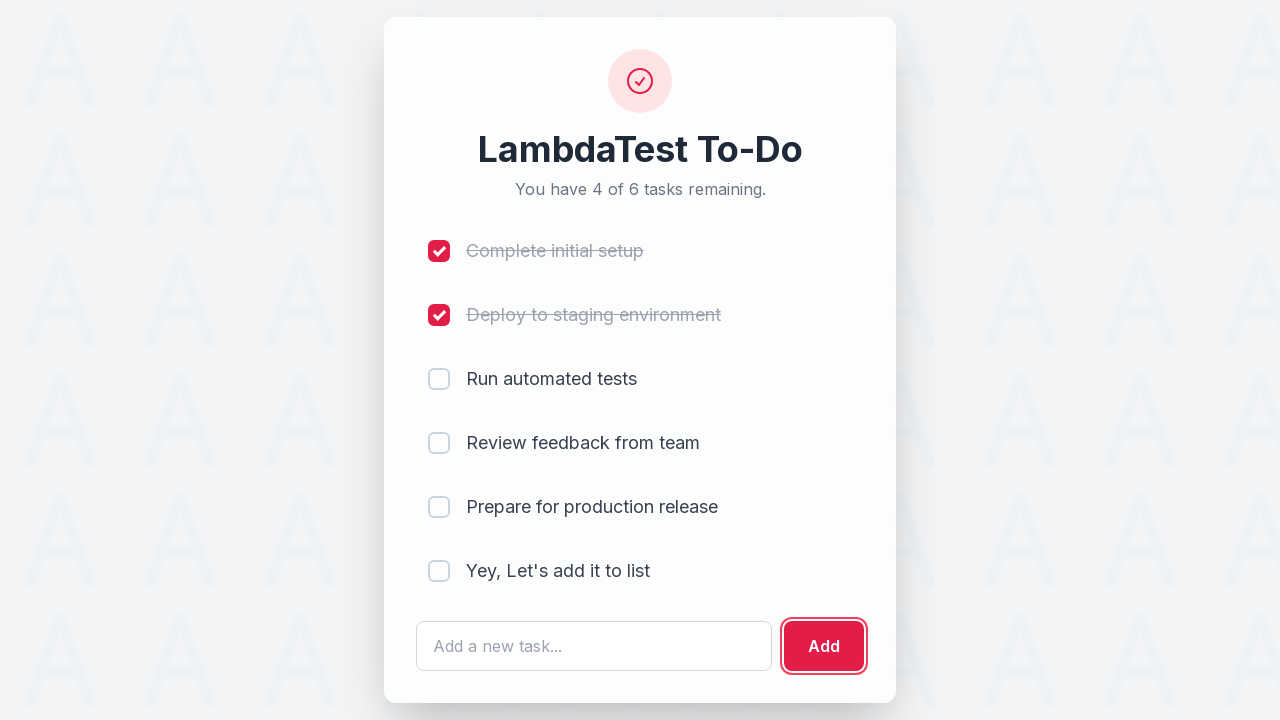

Verified the new todo item text matches the expected value
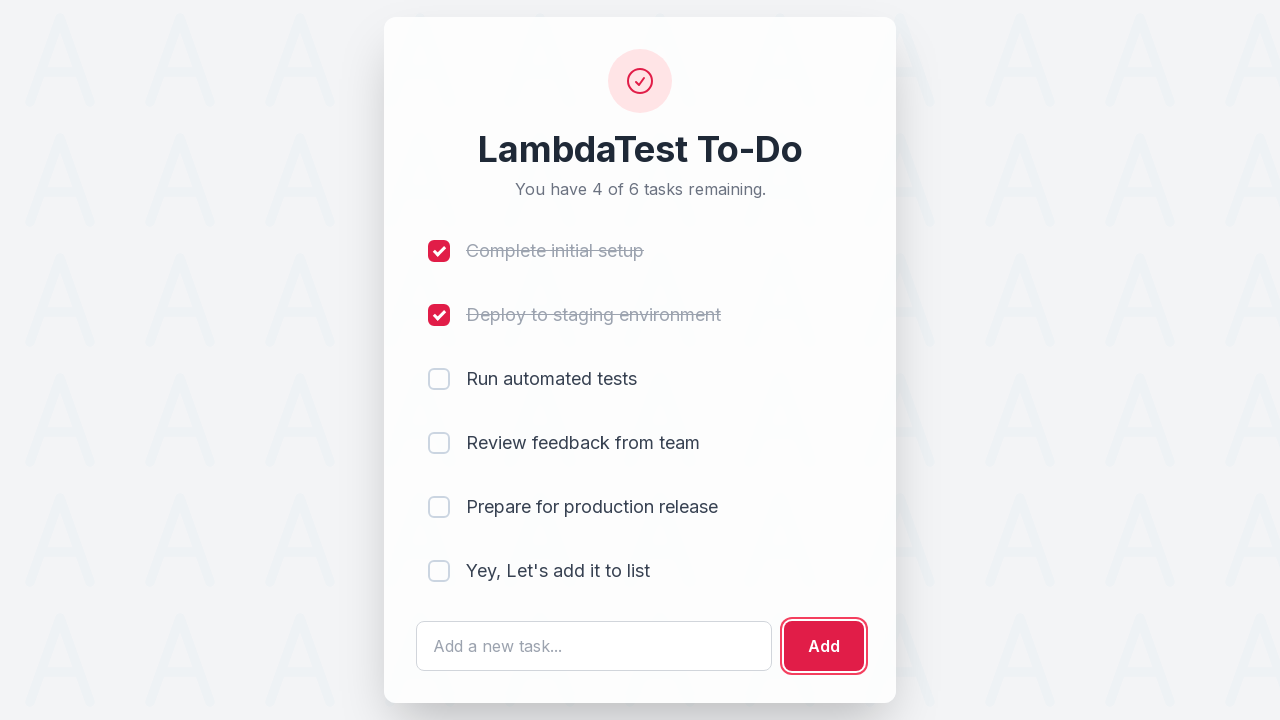

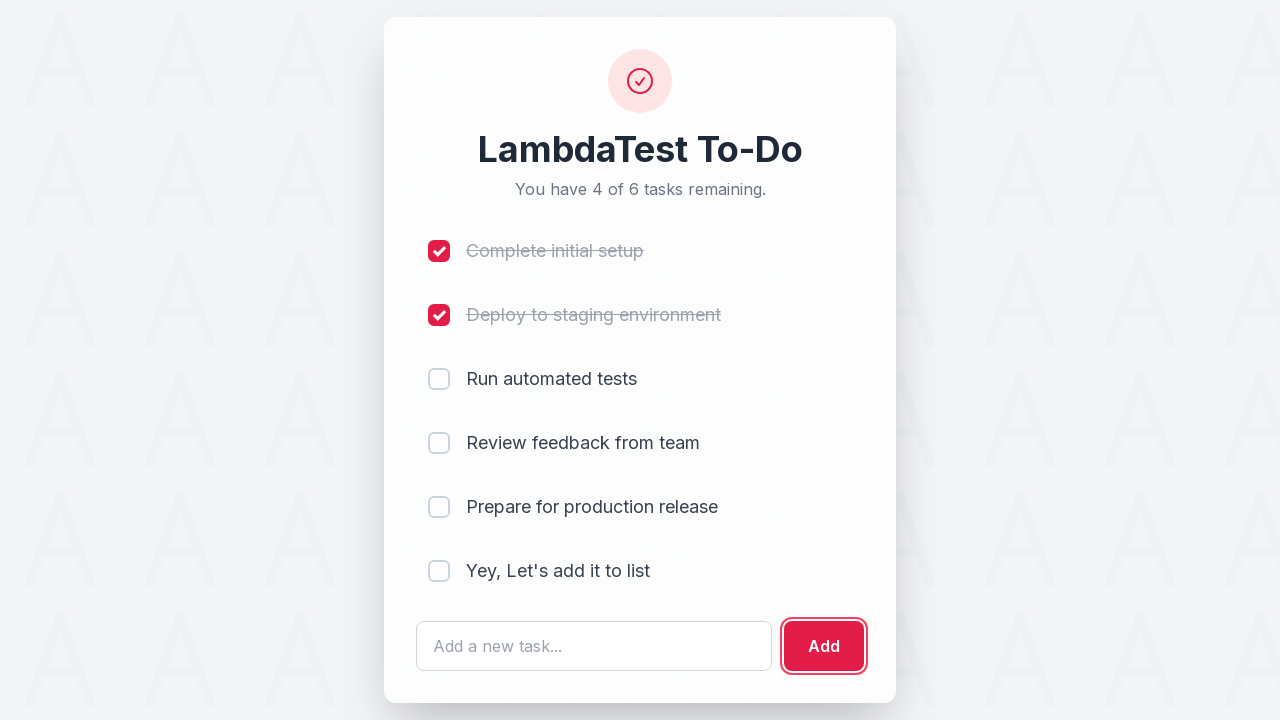